Tests different types of button clicks including single click, right click, and double click

Starting URL: https://demoqa.com/buttons

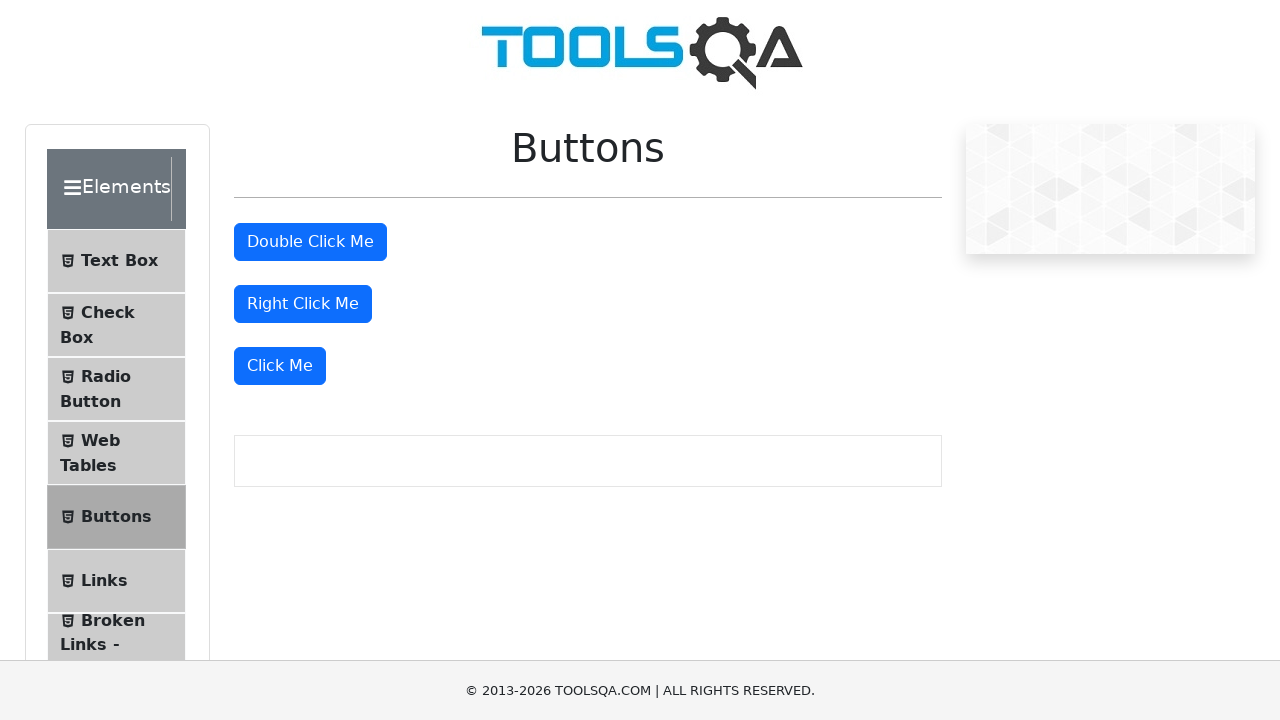

Performed single click on 'Click Me' button at (280, 366) on xpath=//button[text()='Click Me']
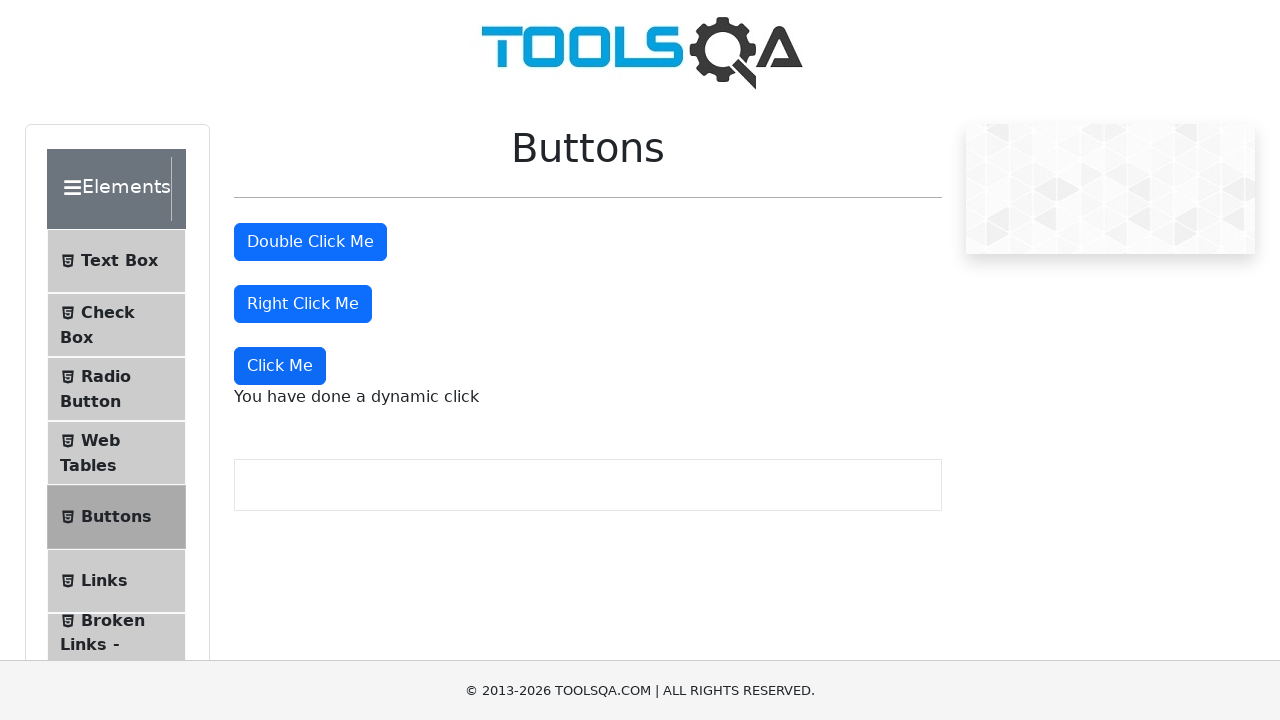

Dynamic click message appeared
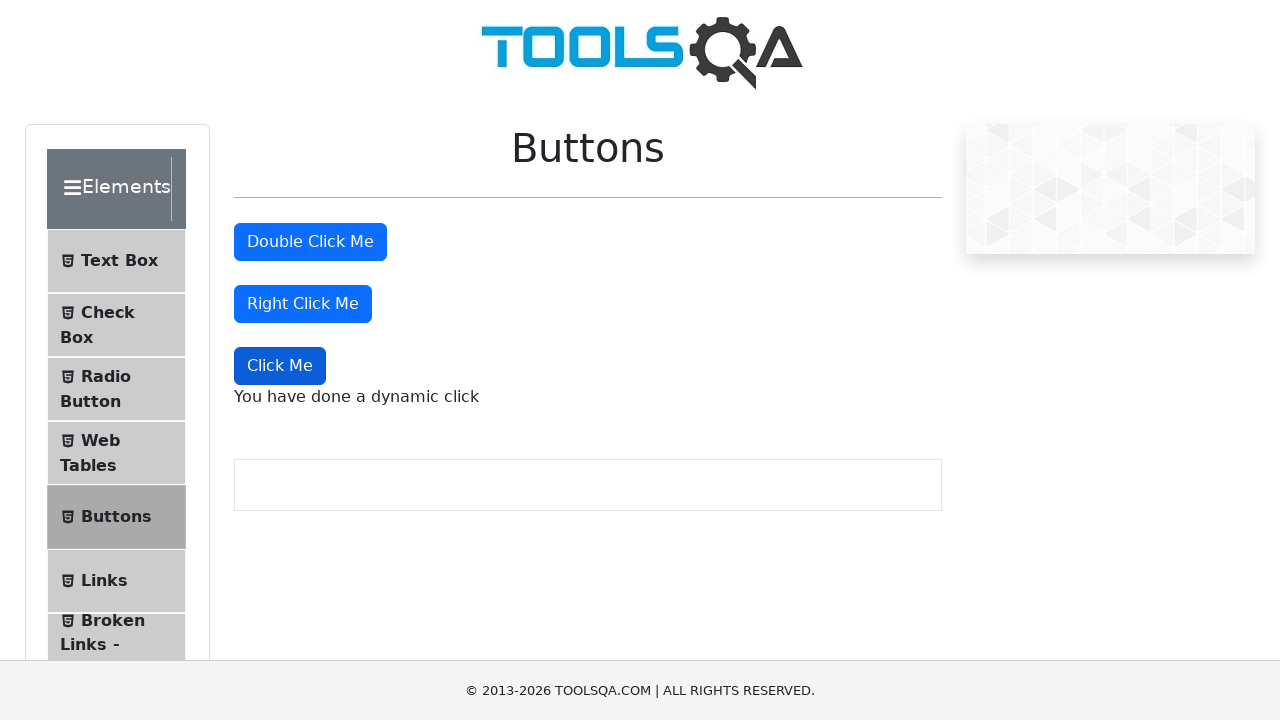

Performed right click on right click button at (303, 304) on #rightClickBtn
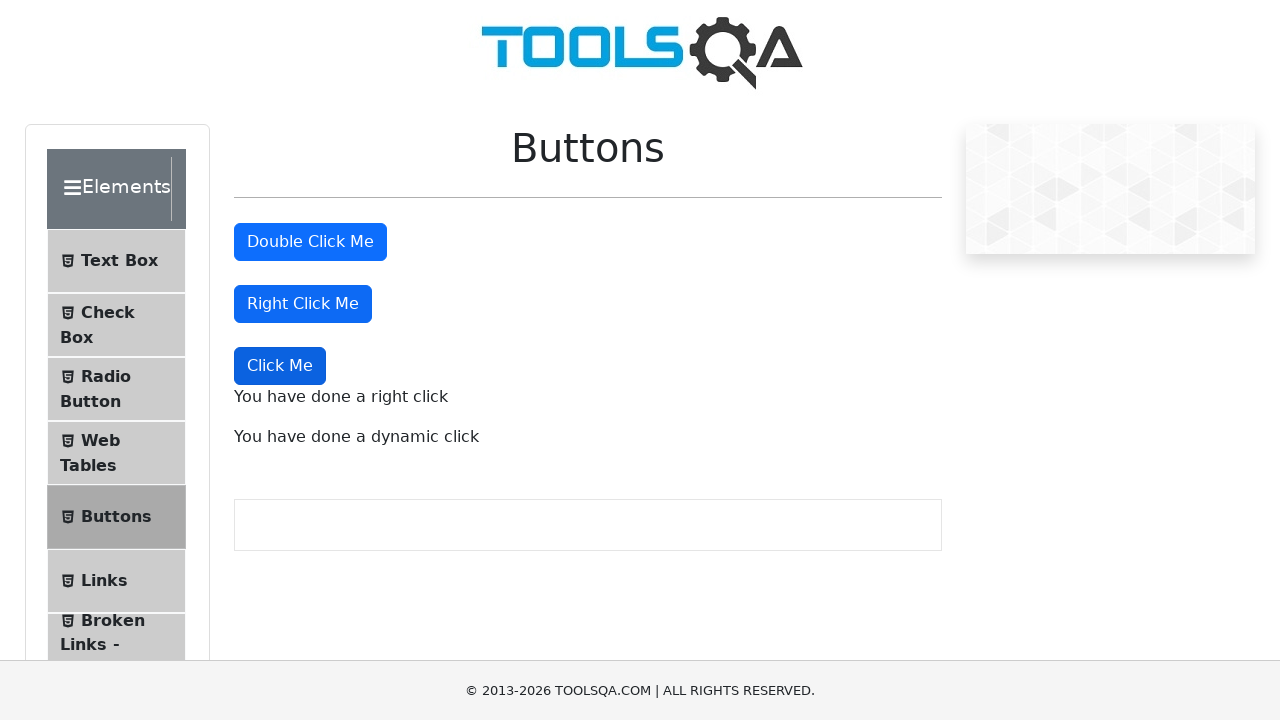

Right click message appeared
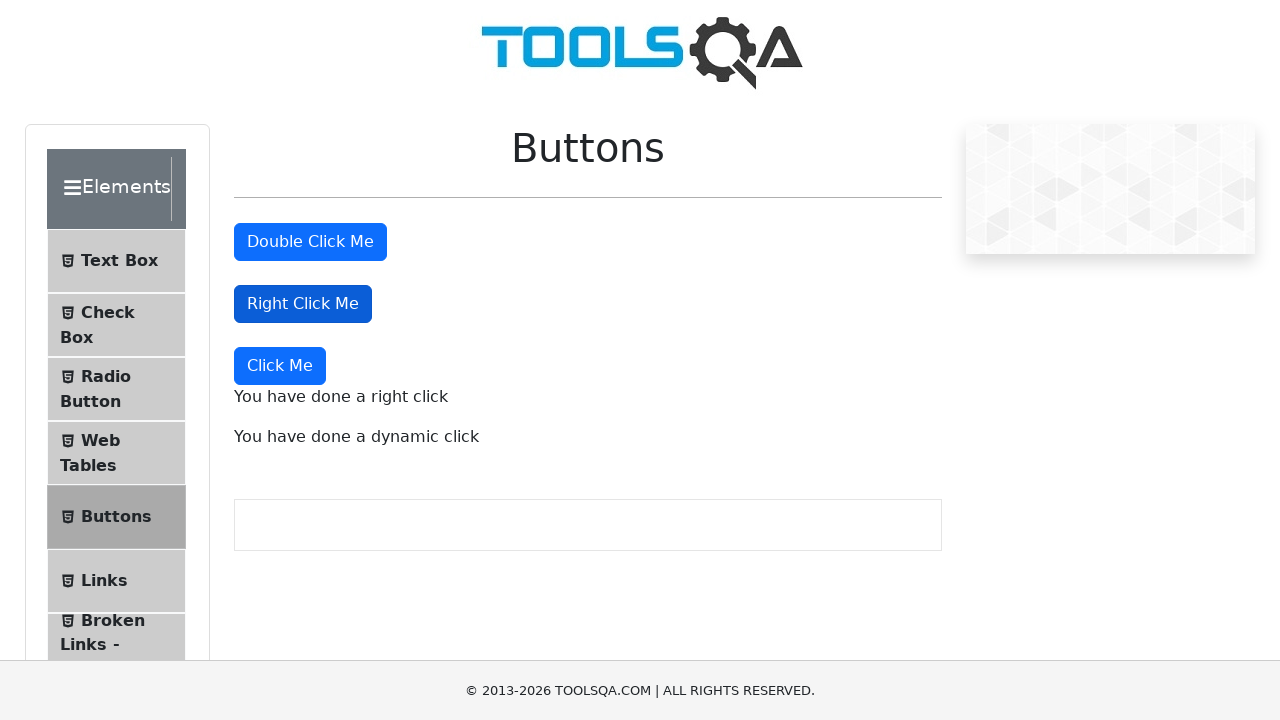

Performed double click on double click button at (310, 242) on #doubleClickBtn
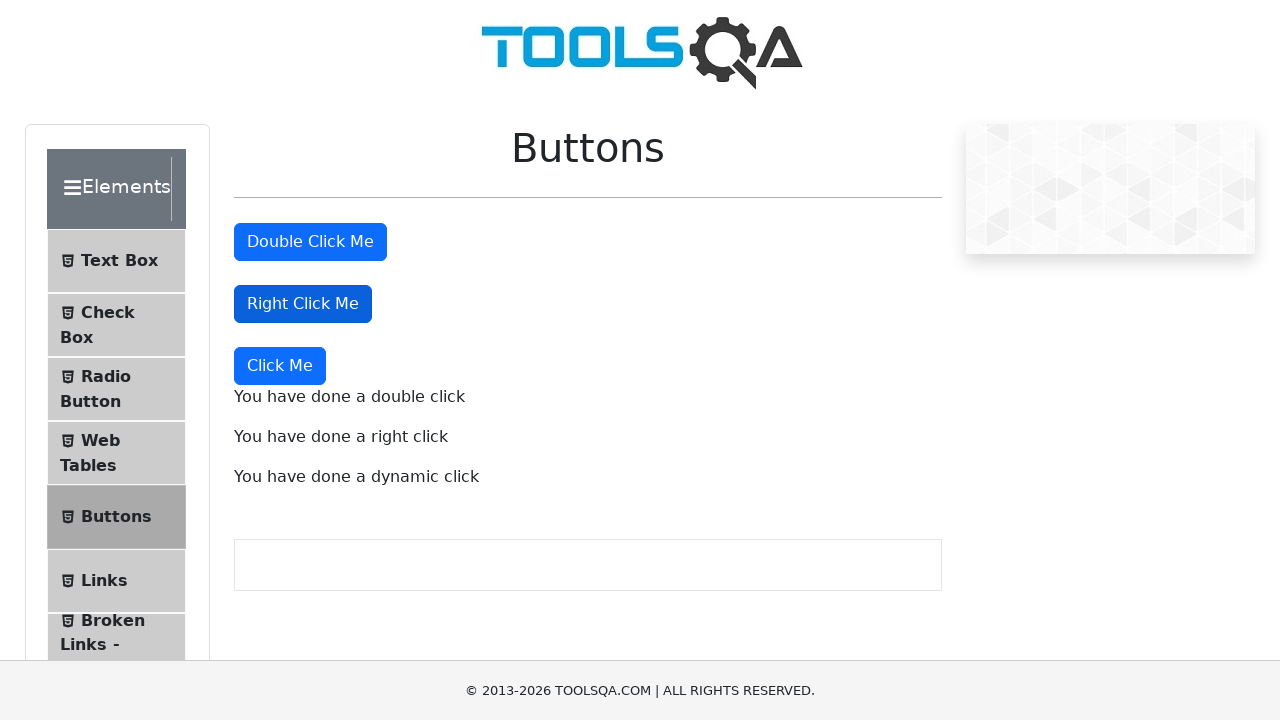

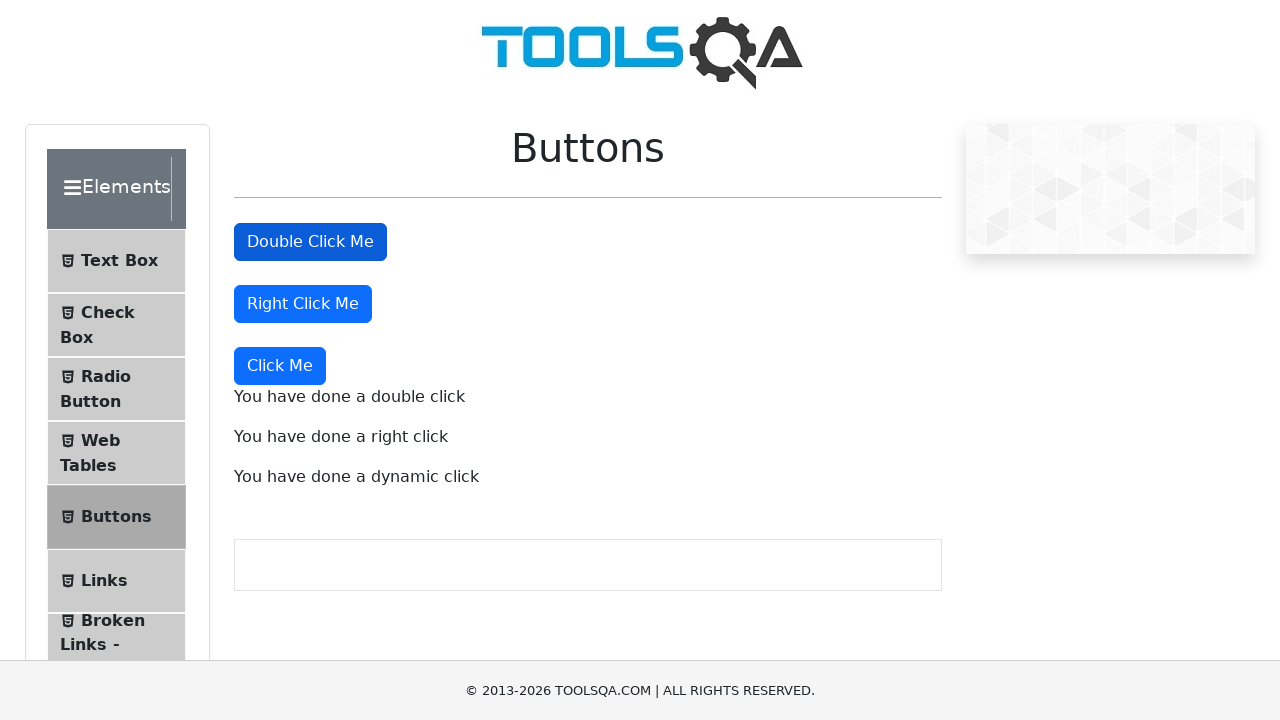